Navigates to the SHAFT framework's GitHub Pages site to verify basic browser navigation works correctly

Starting URL: https://shafthq.github.io/

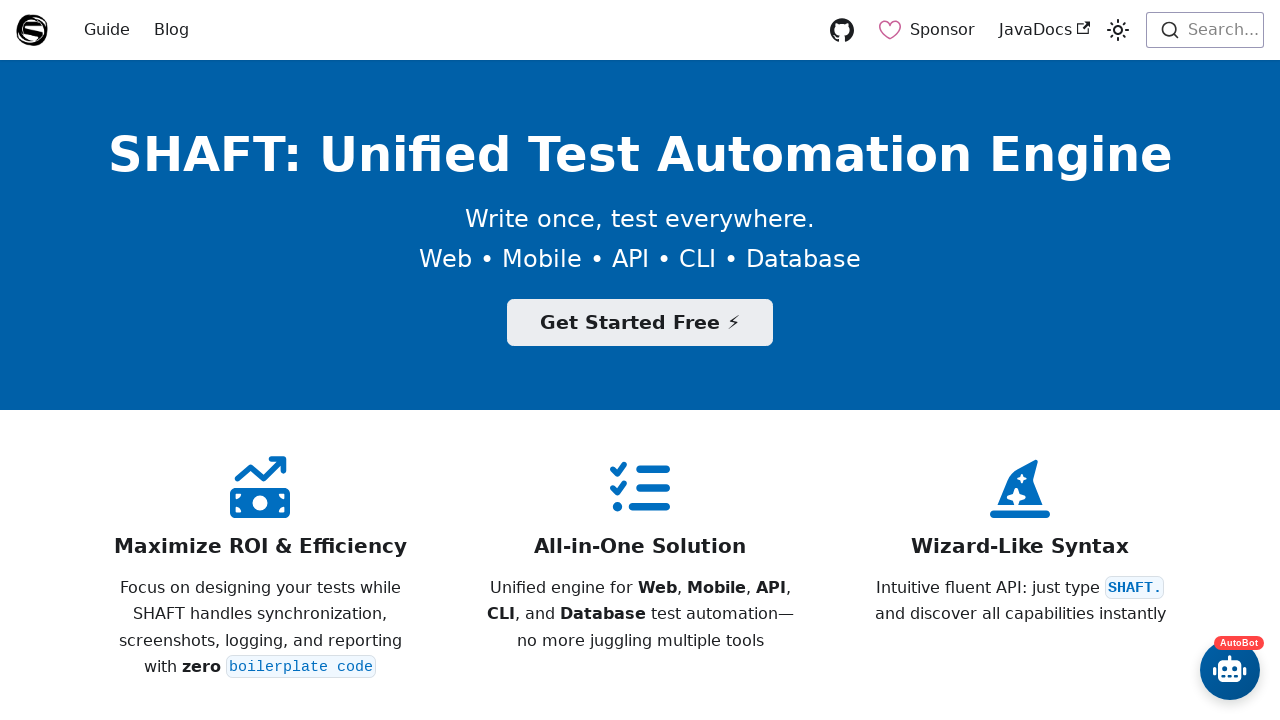

Waited for page to reach domcontentloaded state
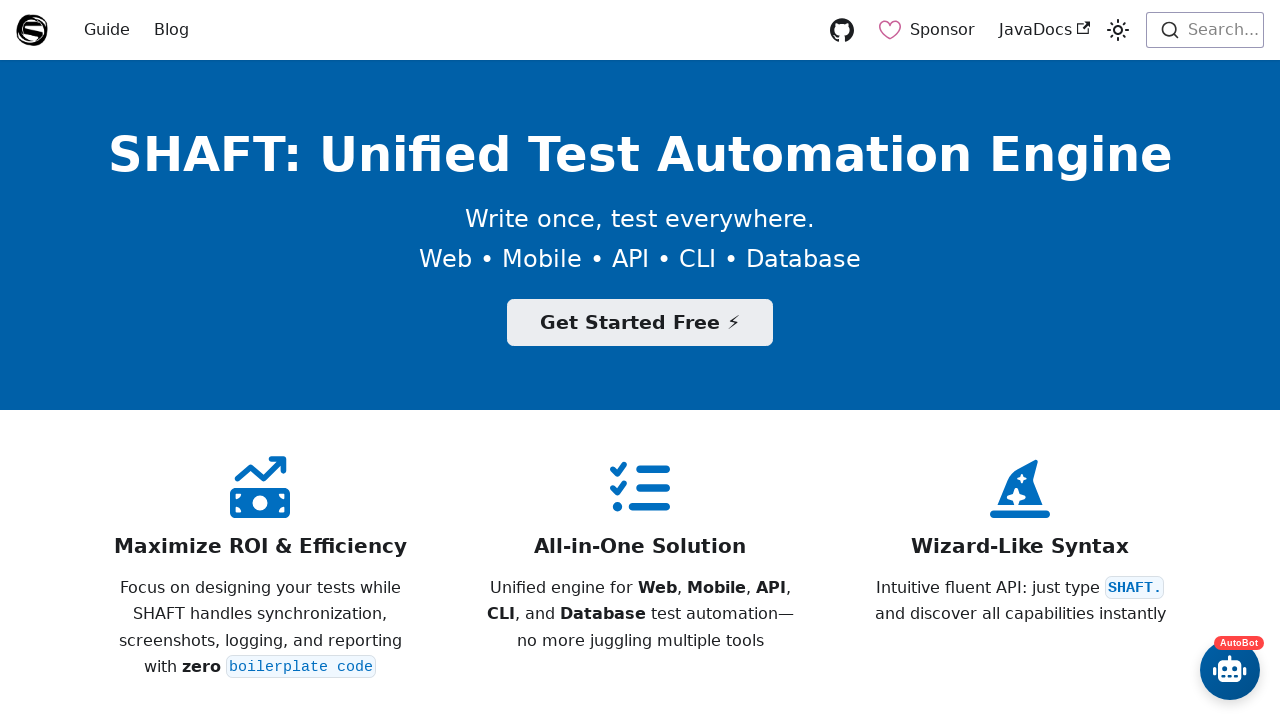

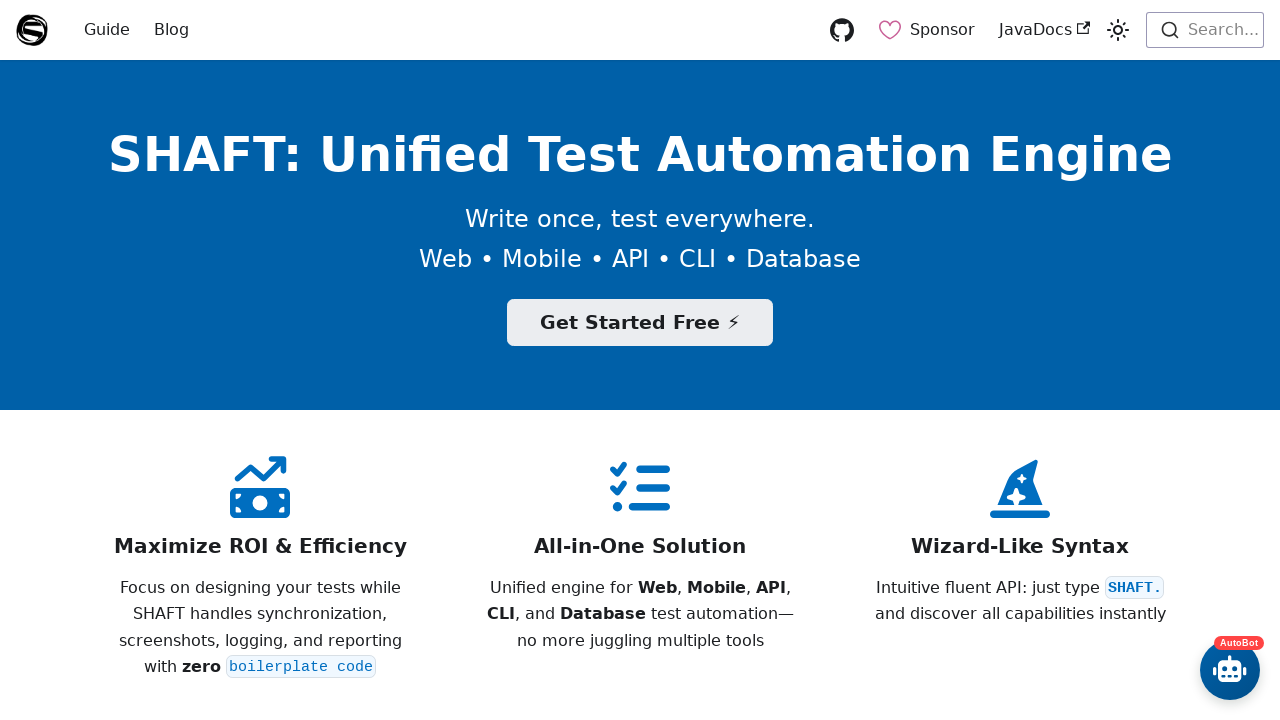